Tests table sorting on the second table using class-based selectors by clicking the Due column header and verifying sorting.

Starting URL: http://the-internet.herokuapp.com/tables

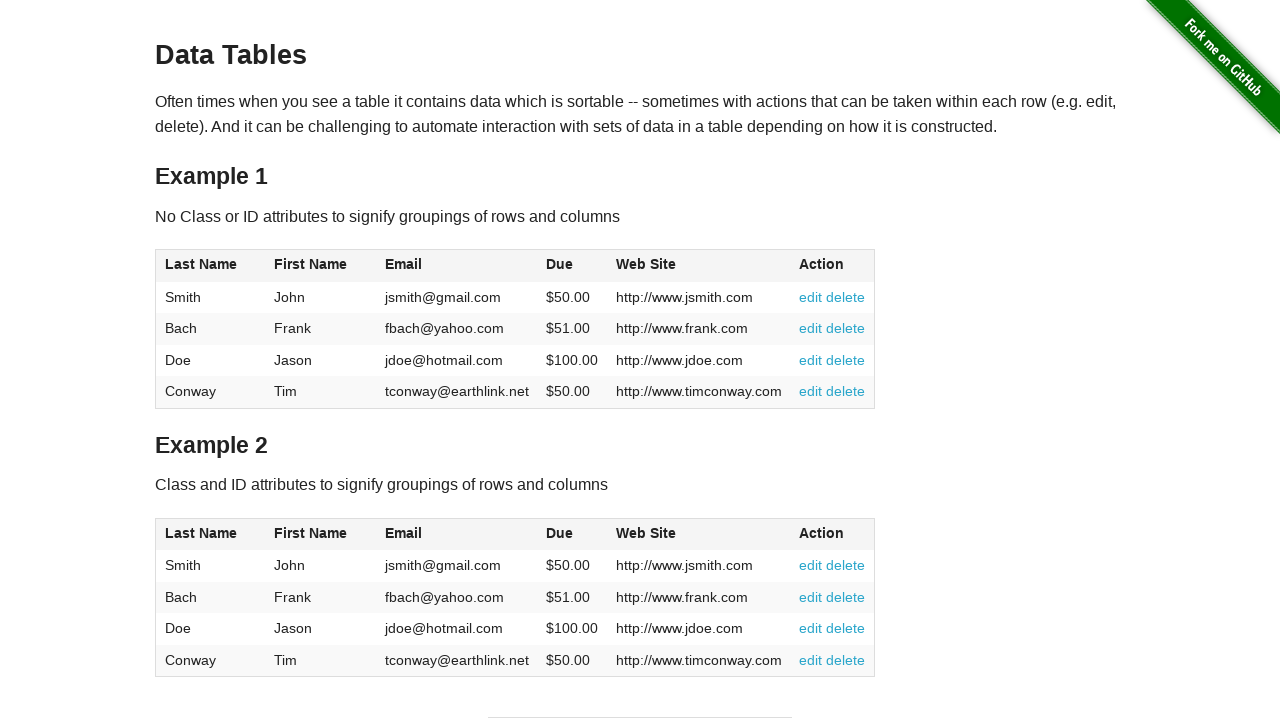

Clicked Due column header in table2 to sort at (560, 533) on #table2 thead .dues
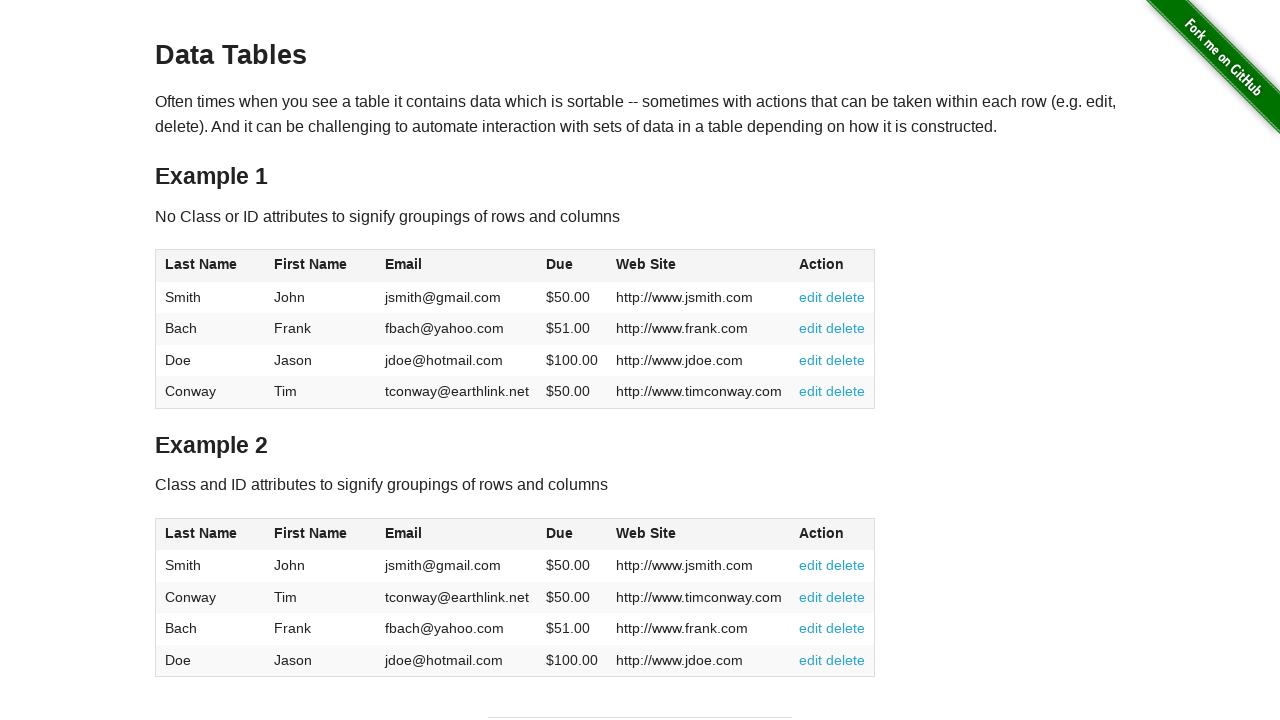

Table2 updated after sorting Due column
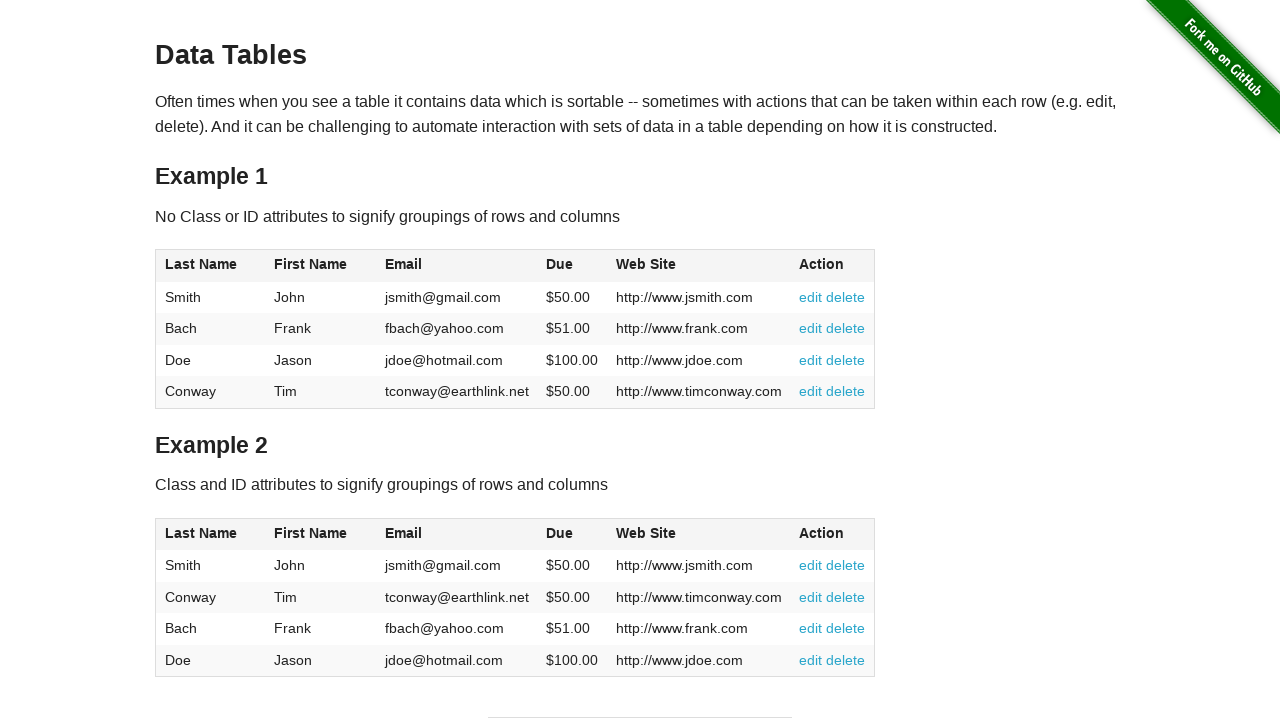

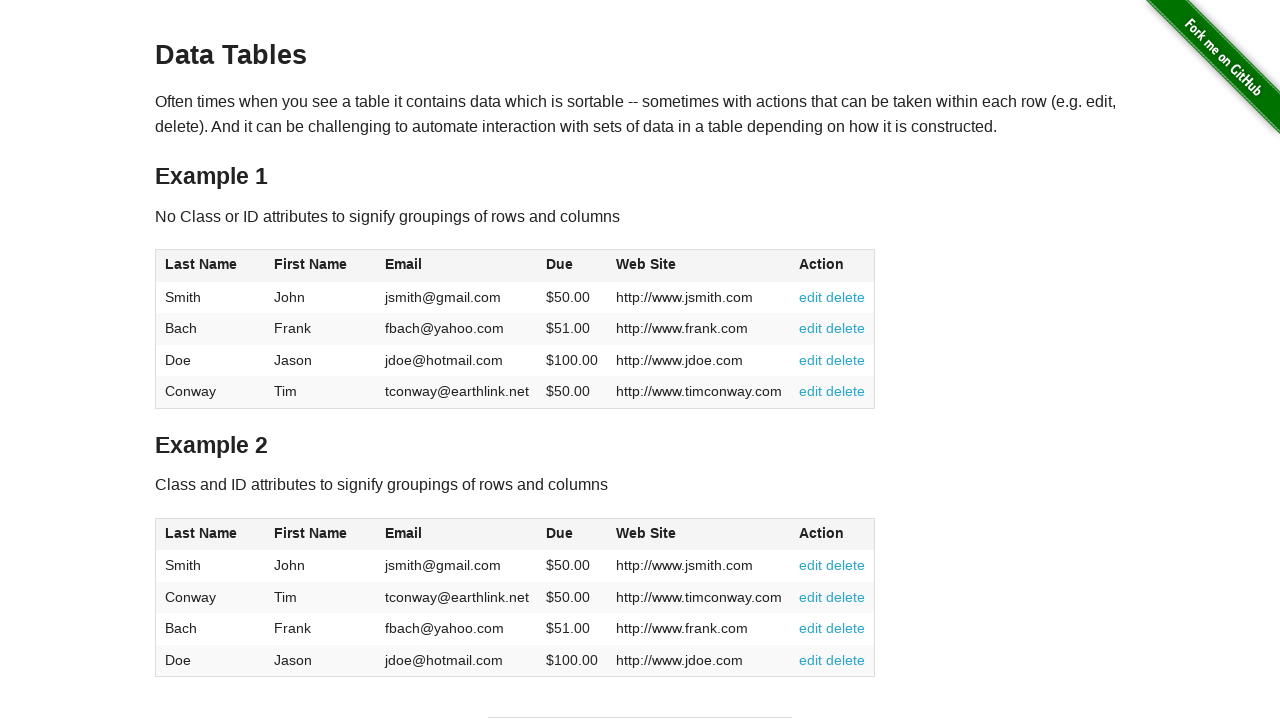